Tests responsive design across mobile, tablet, and desktop viewports by verifying main content visibility

Starting URL: https://stg-km2hj4.elementor.cloud/

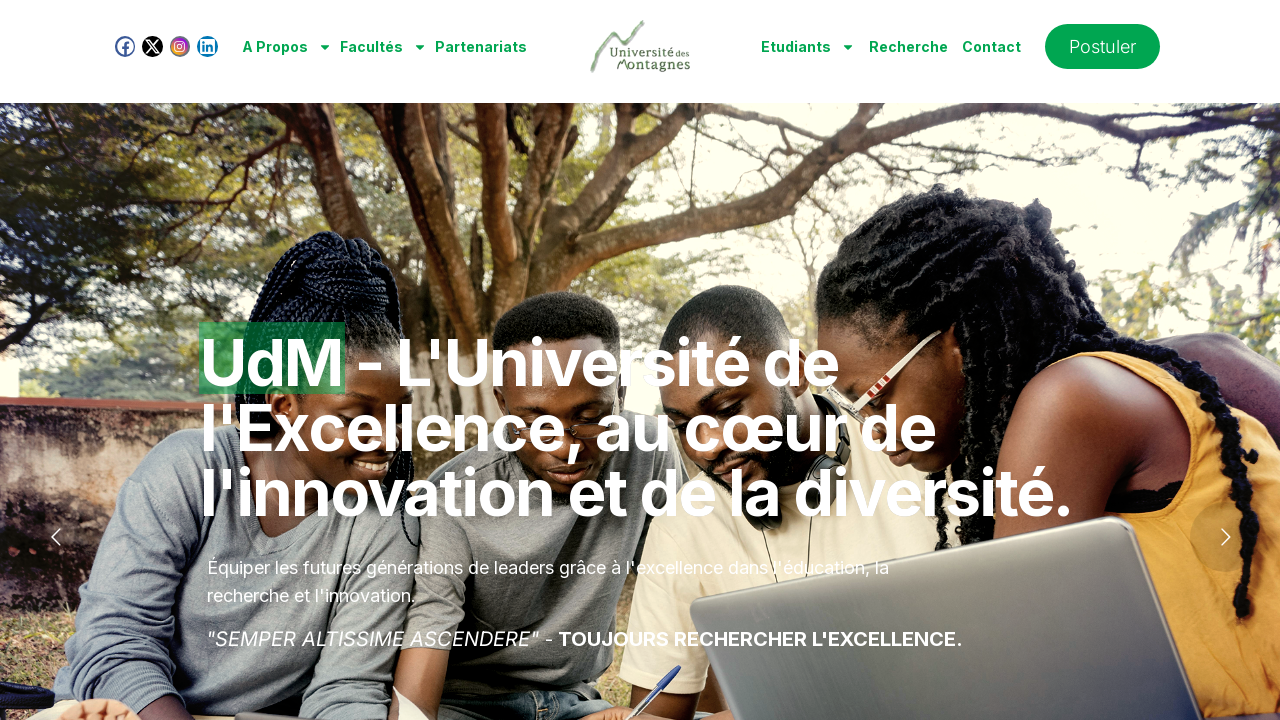

Set viewport to Mobile (375x667)
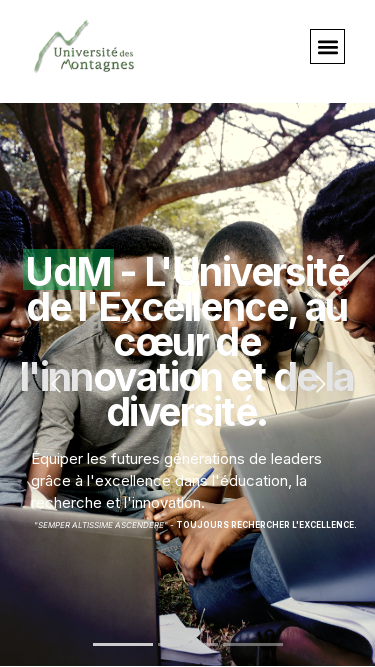

Reloaded page for Mobile viewport
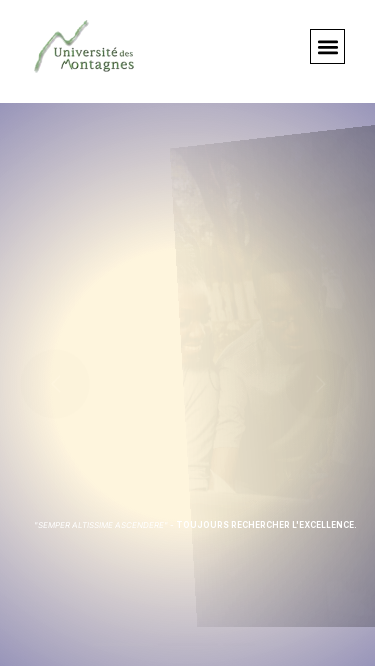

Verified main content is visible on Mobile viewport
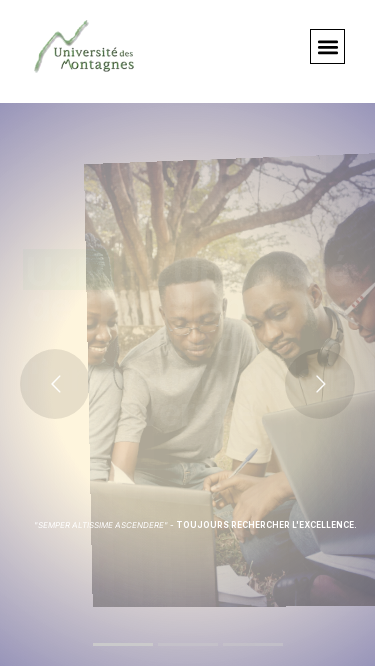

Set viewport to Tablette (768x1024)
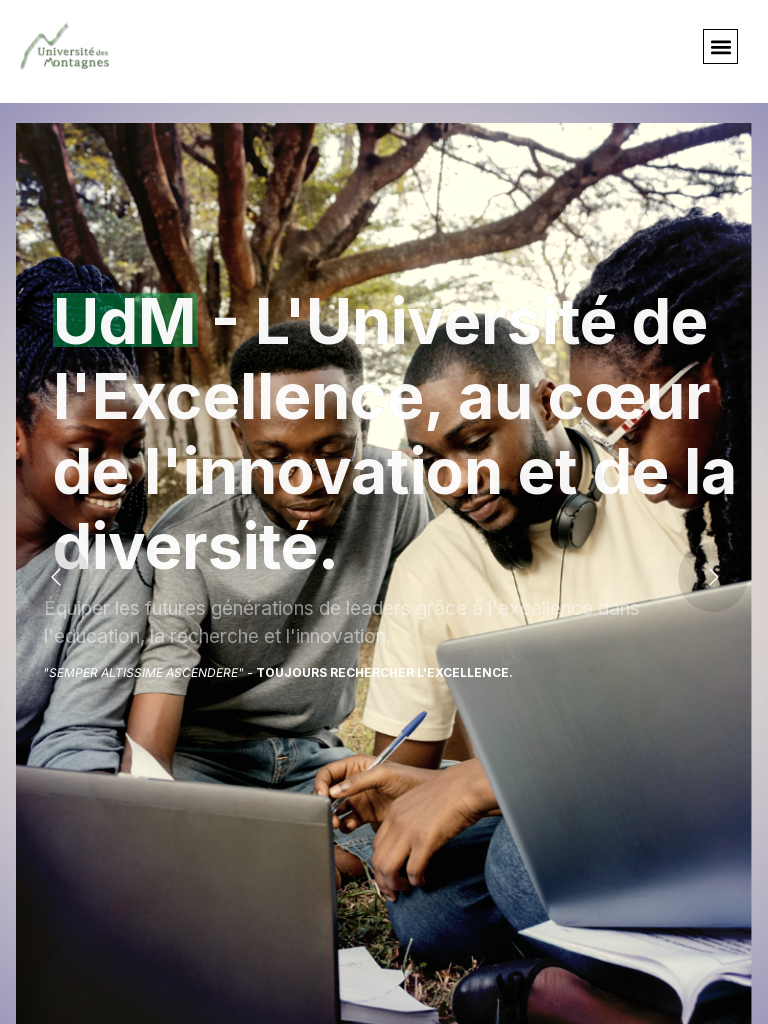

Reloaded page for Tablette viewport
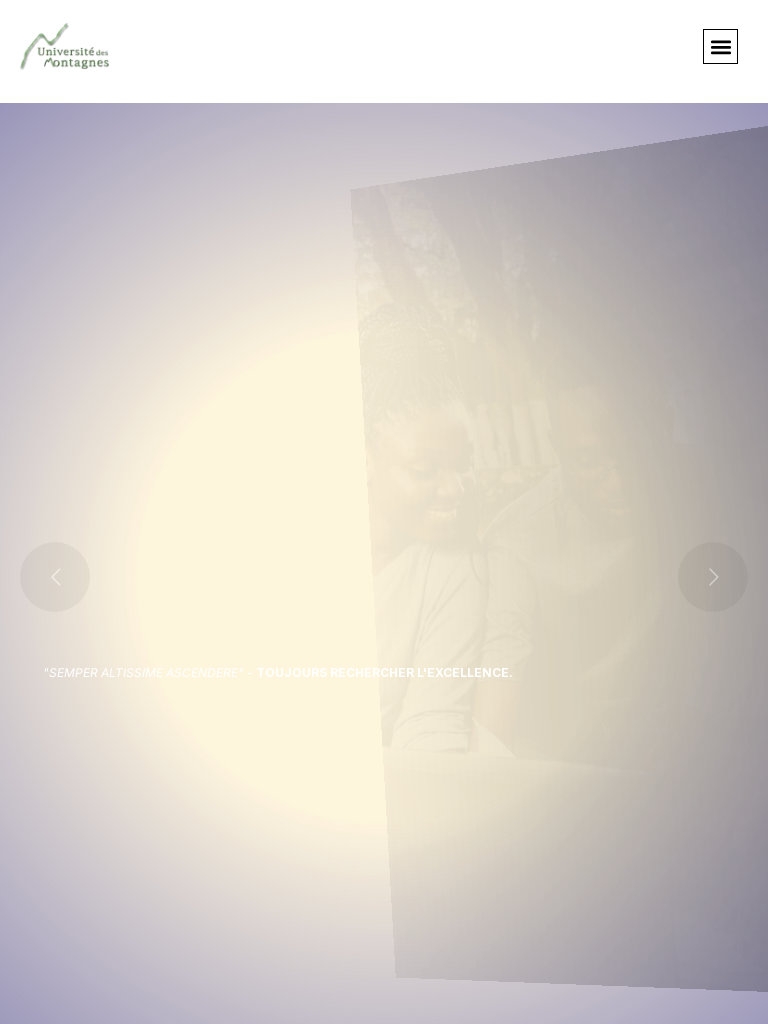

Verified main content is visible on Tablette viewport
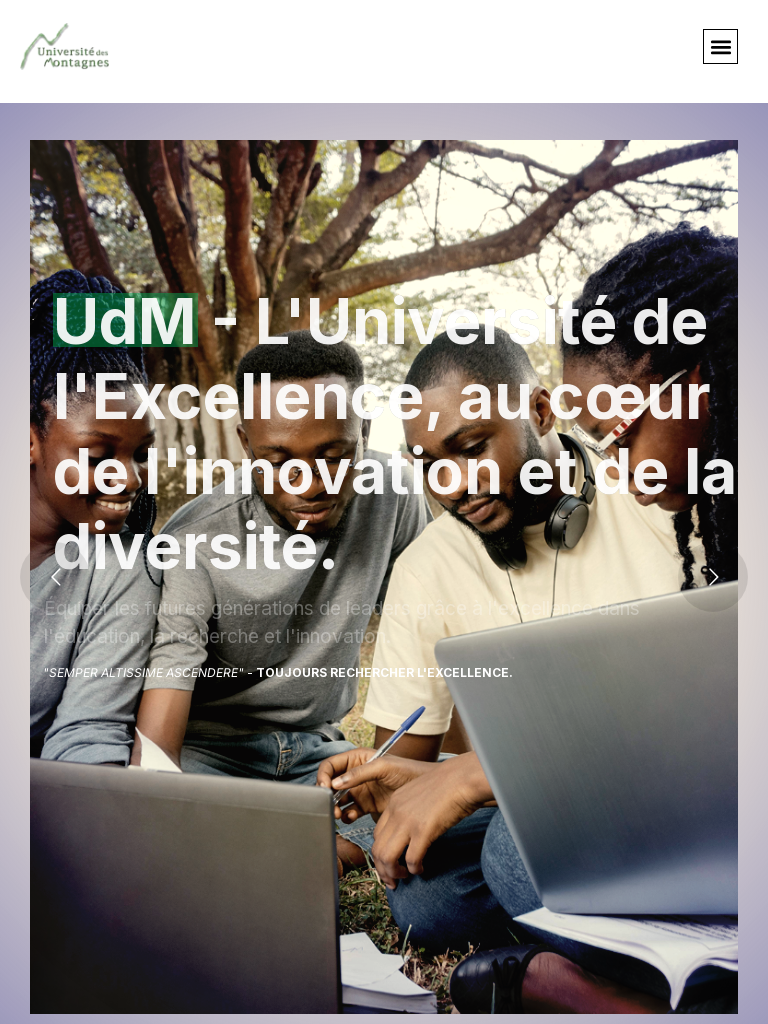

Set viewport to Desktop (1280x800)
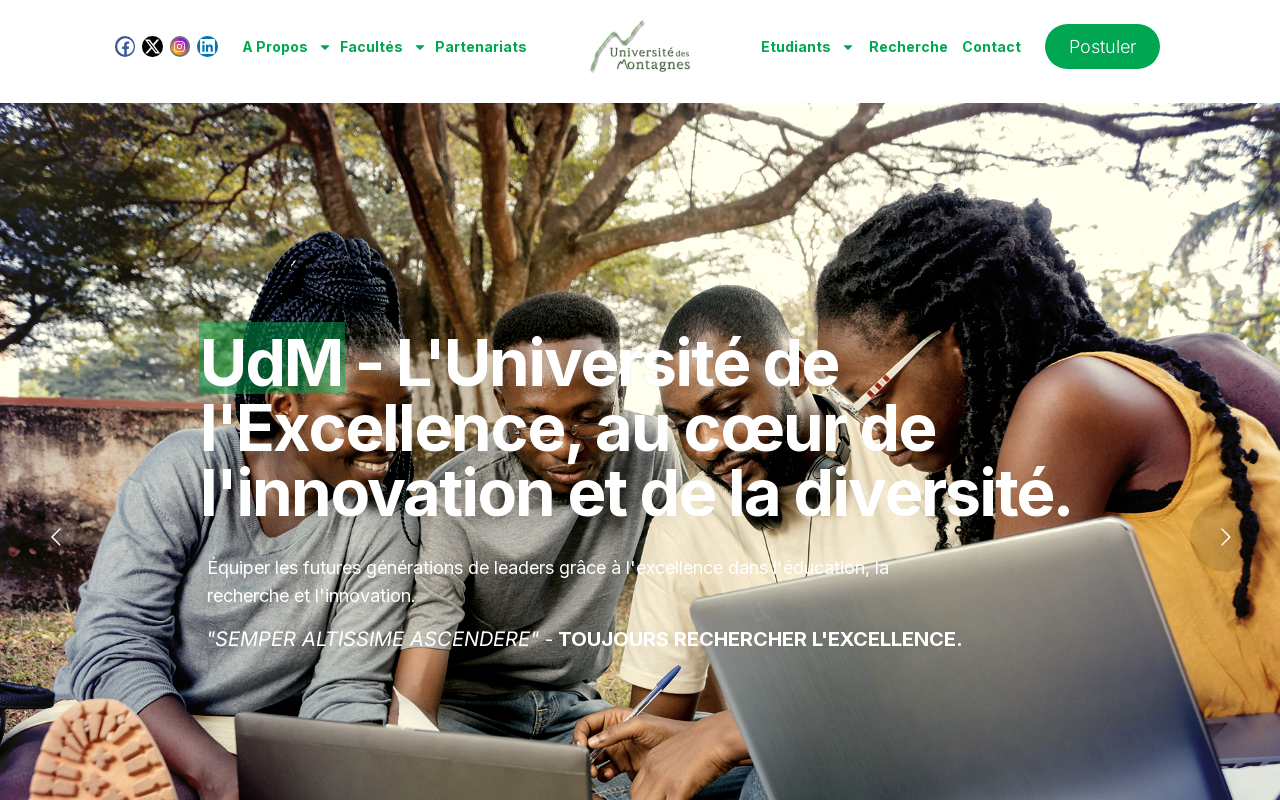

Reloaded page for Desktop viewport
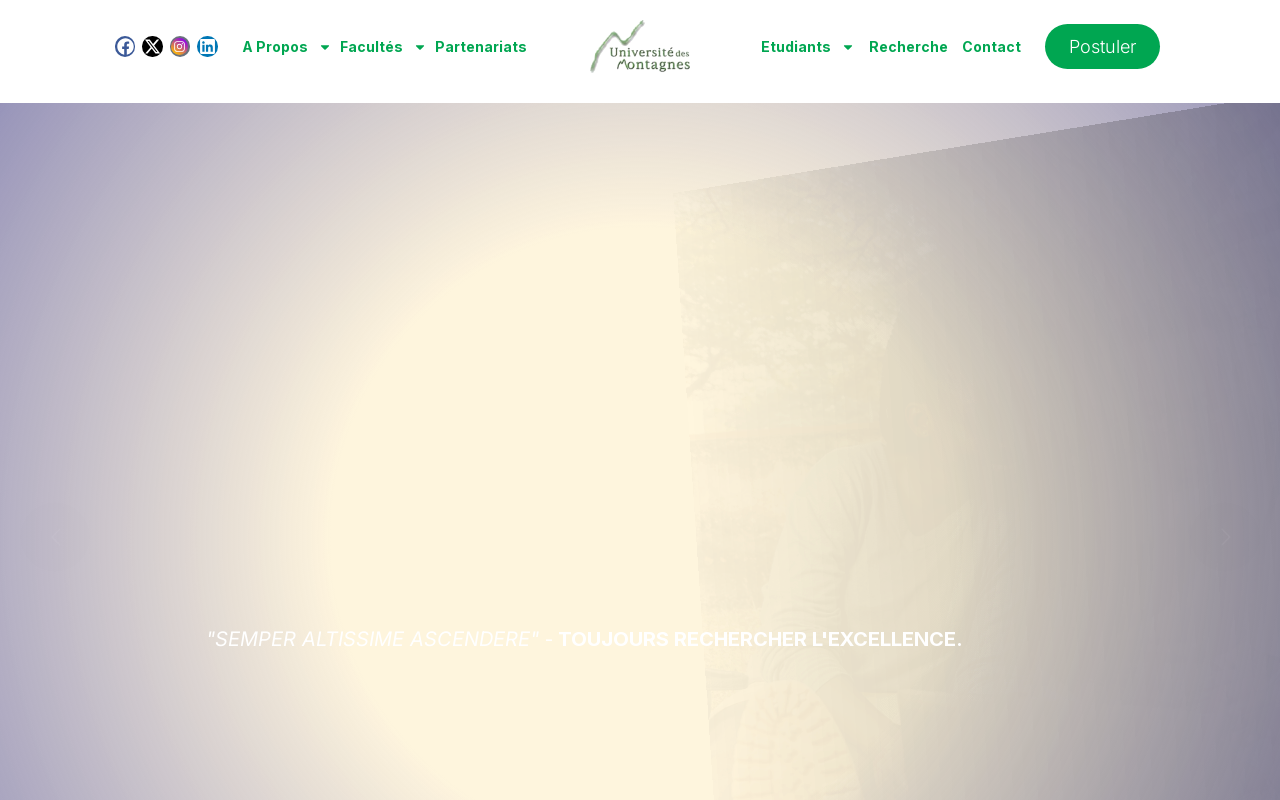

Verified main content is visible on Desktop viewport
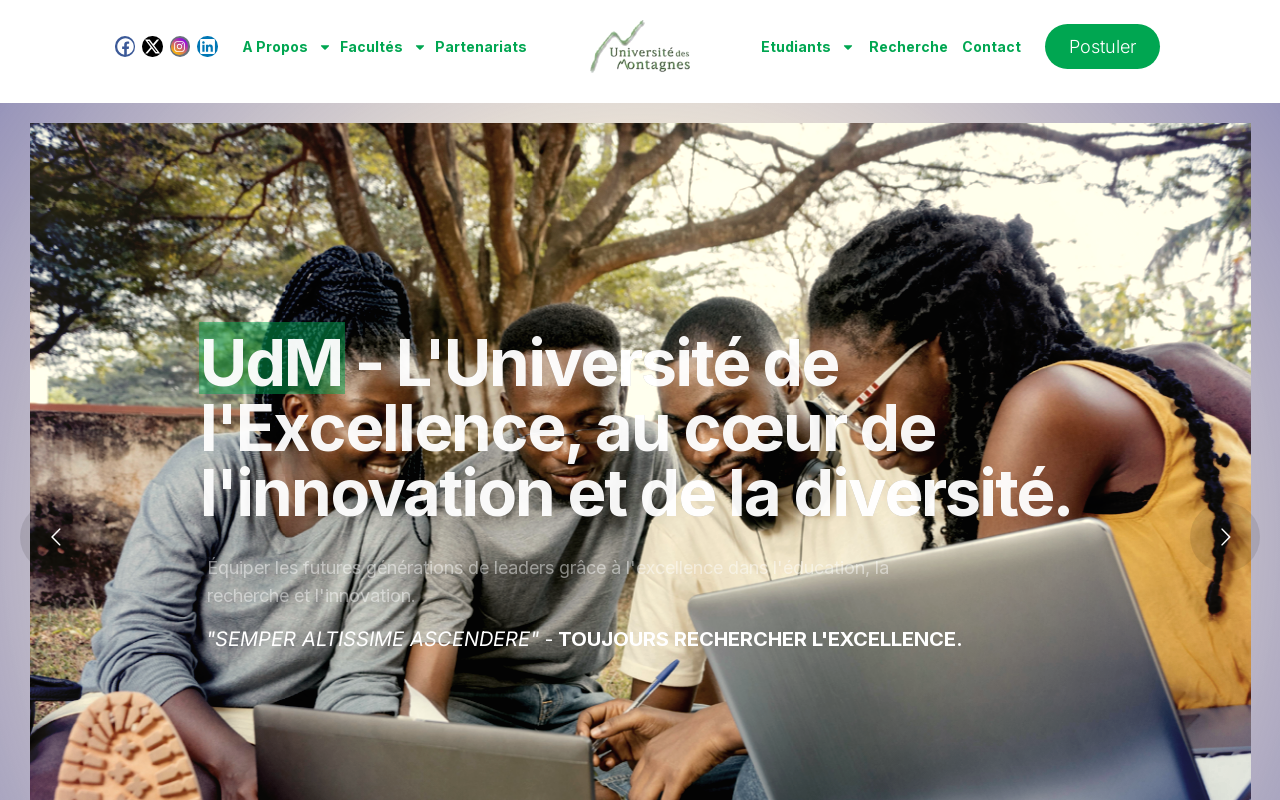

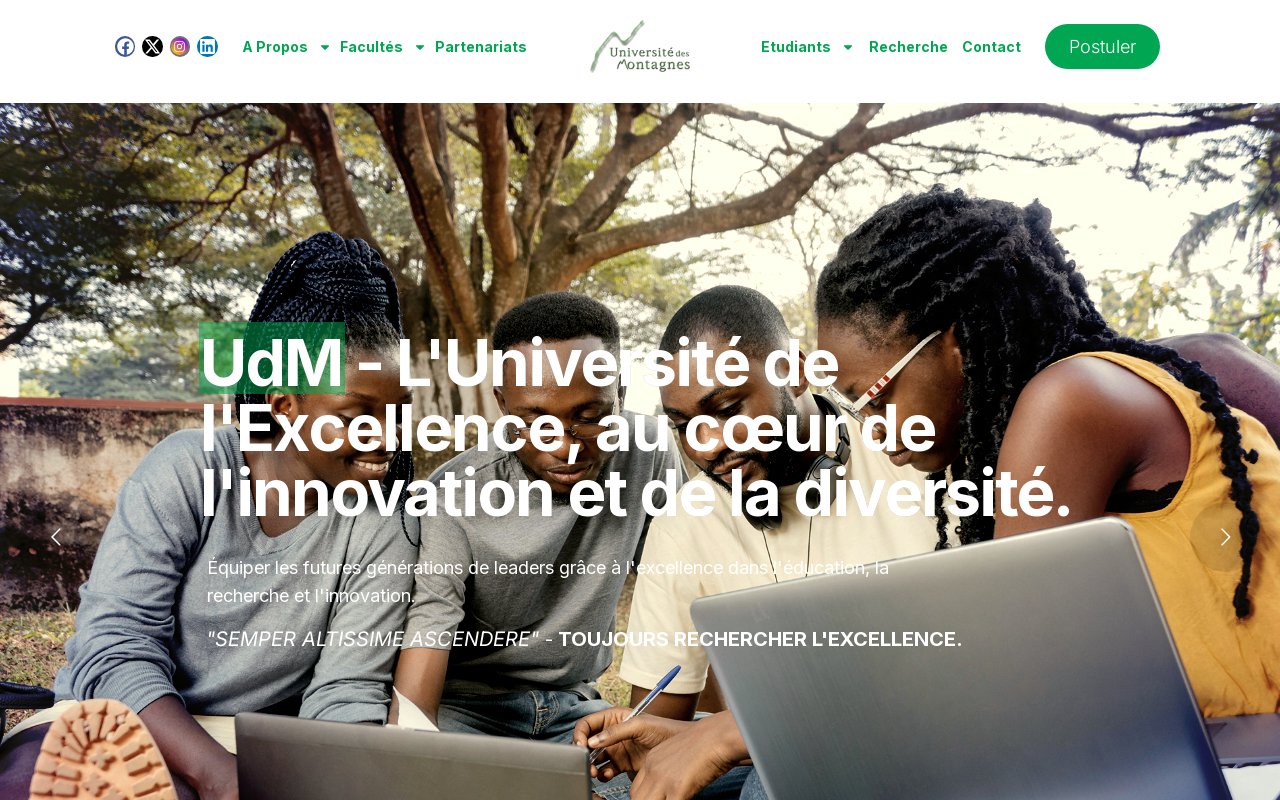